Tests the home page by verifying the page title is "STORE" and confirming the URL is correct.

Starting URL: https://www.demoblaze.com/index.html

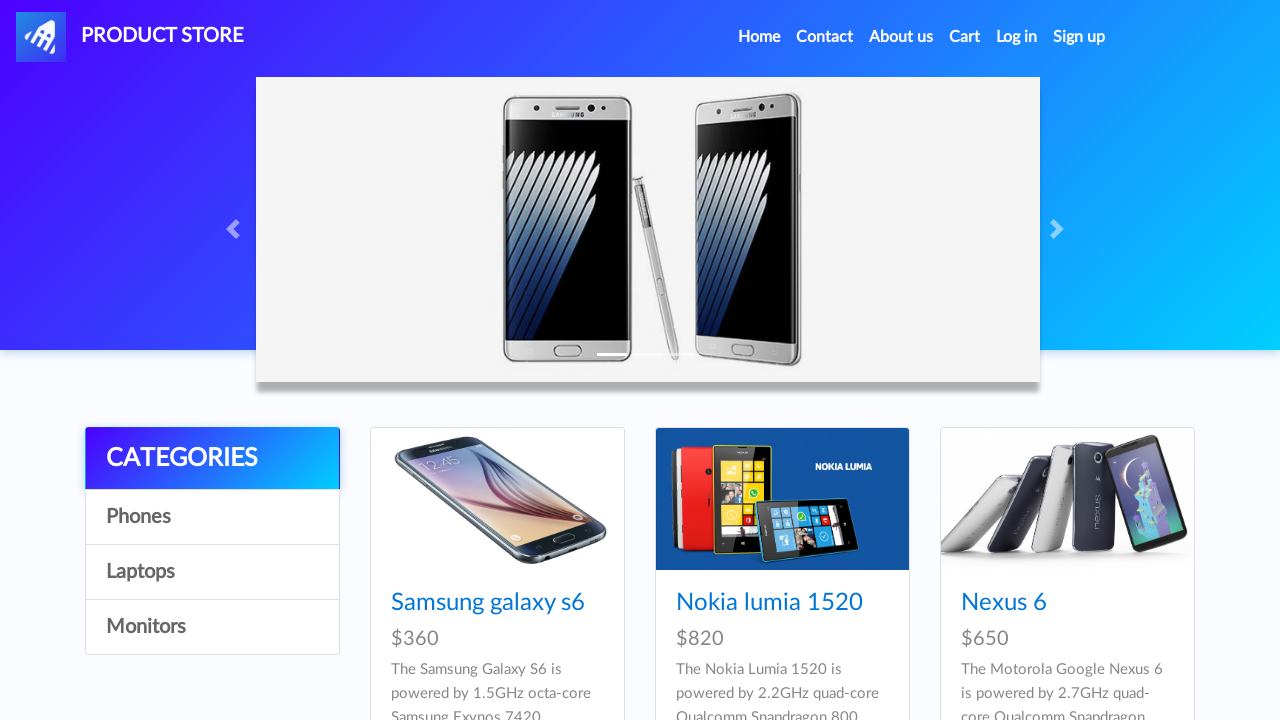

Navigated to home page at https://www.demoblaze.com/index.html
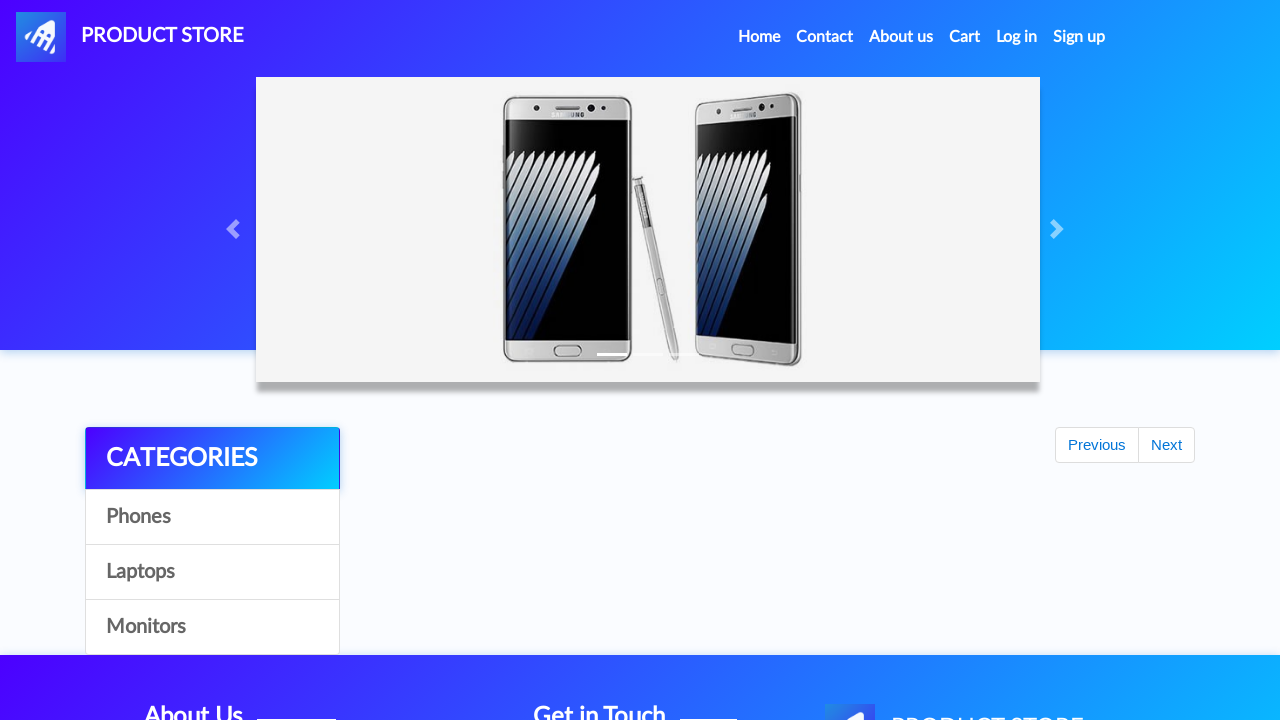

Verified page title is 'STORE'
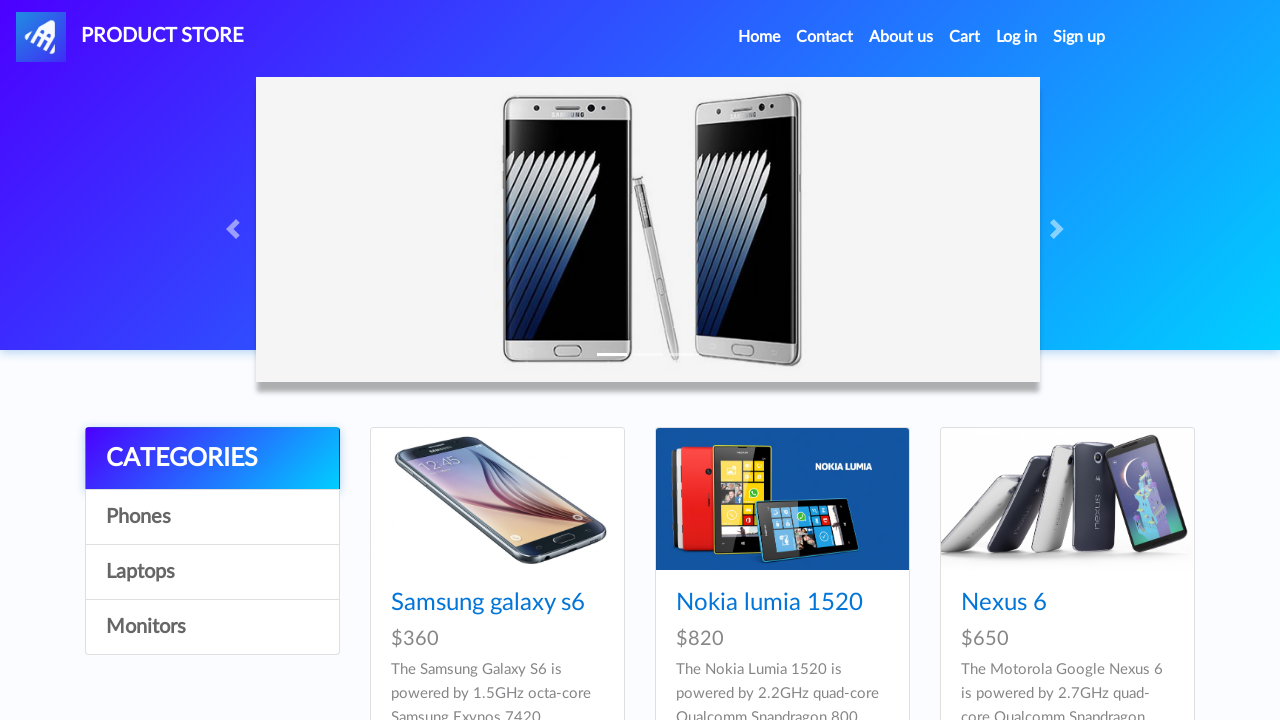

Verified URL is correct at https://www.demoblaze.com/index.html
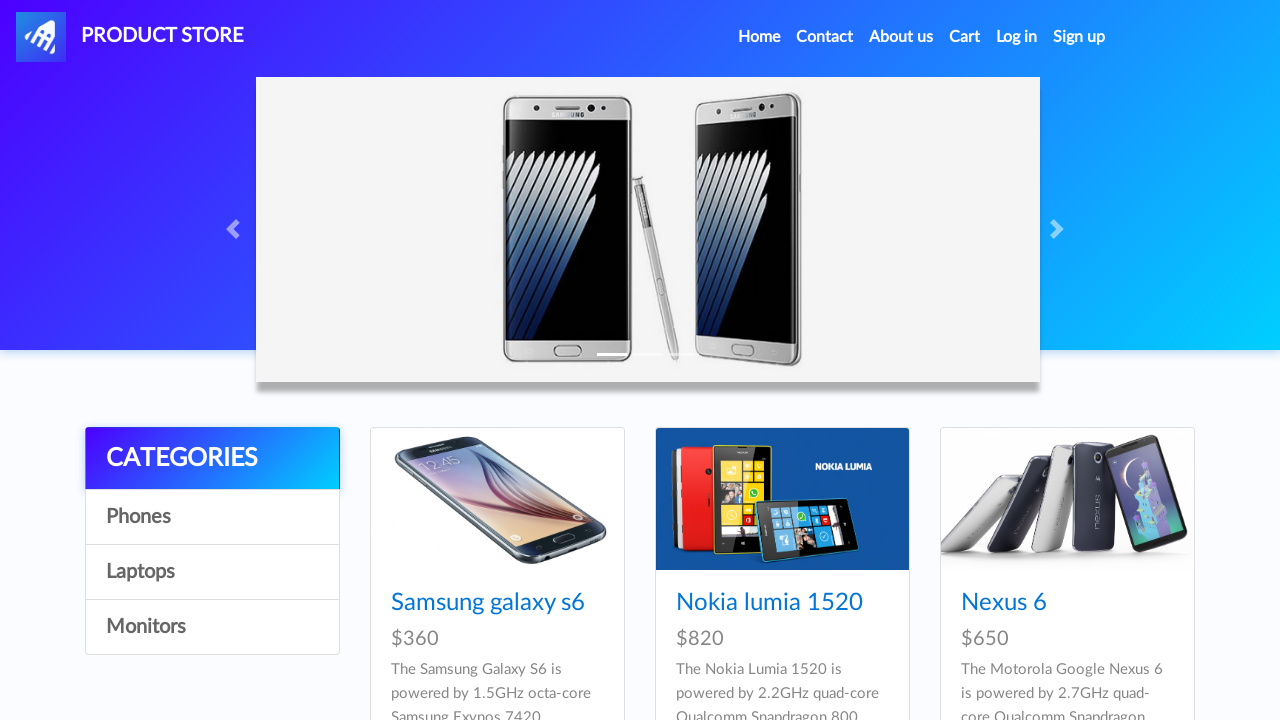

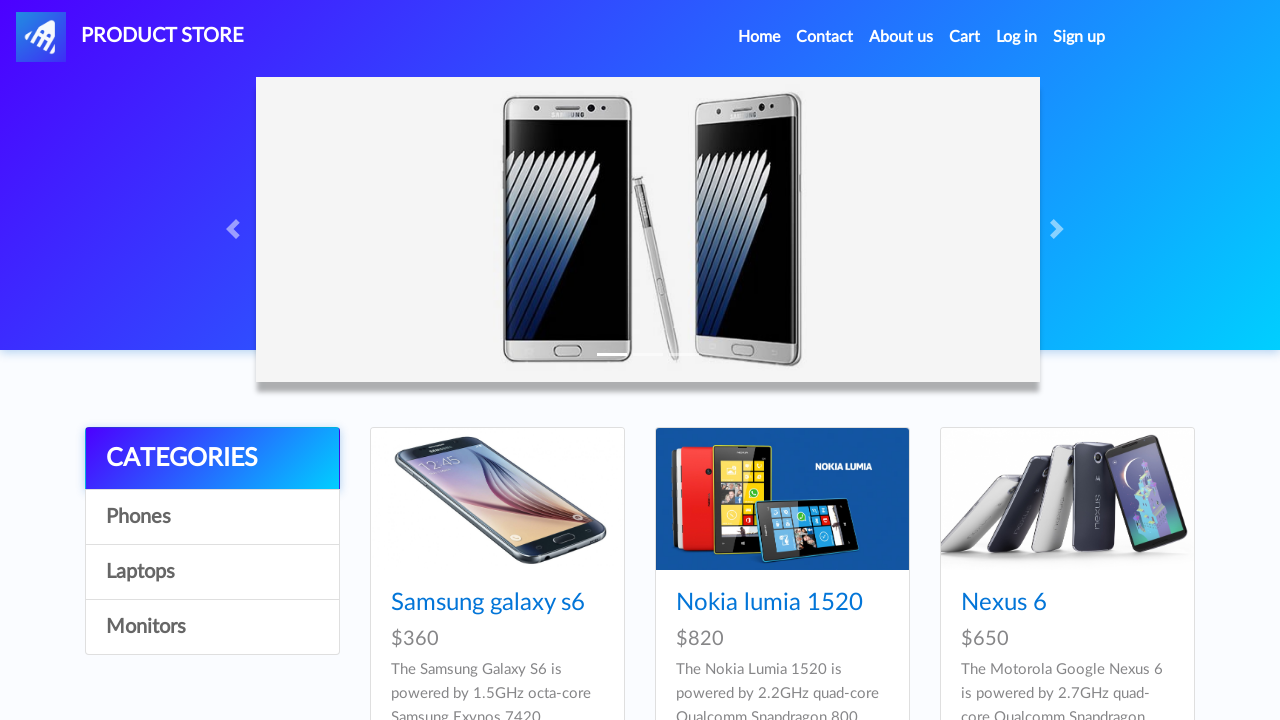